Navigates to Mongolia's national weather service website and waits for the main weather information section to load and become visible.

Starting URL: https://weather.gov.mn

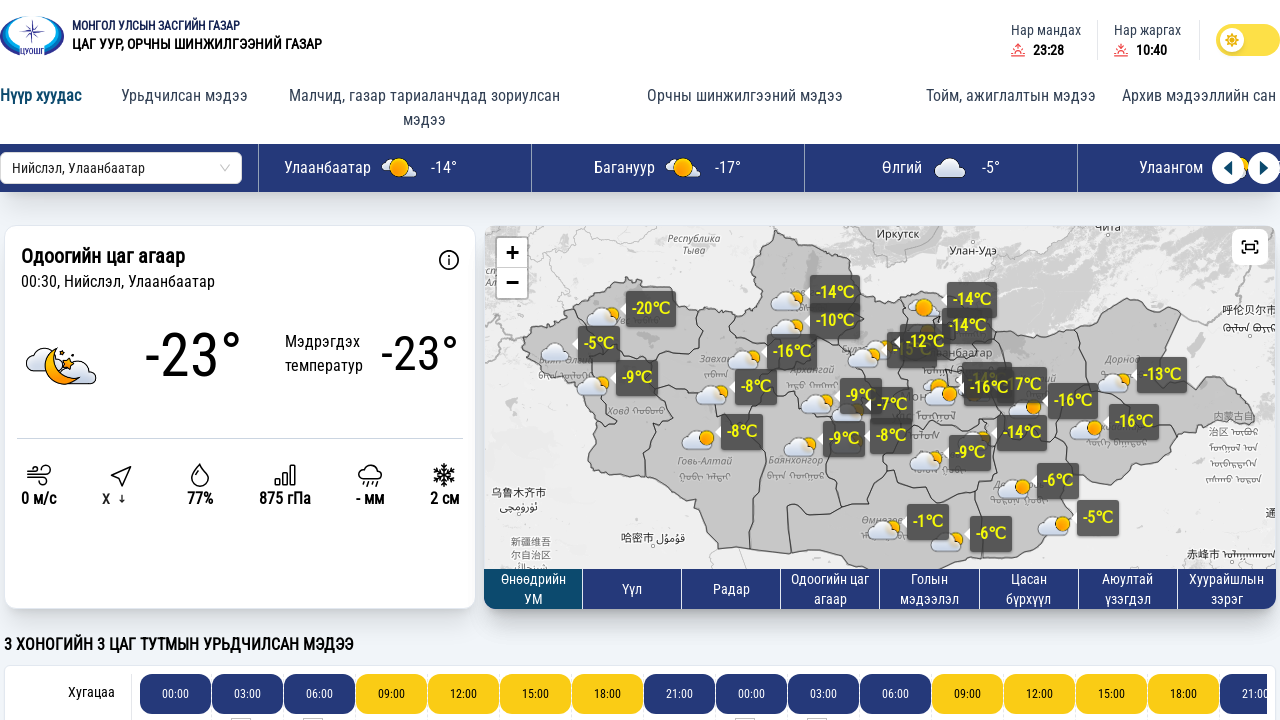

Navigated to Mongolia's national weather service website
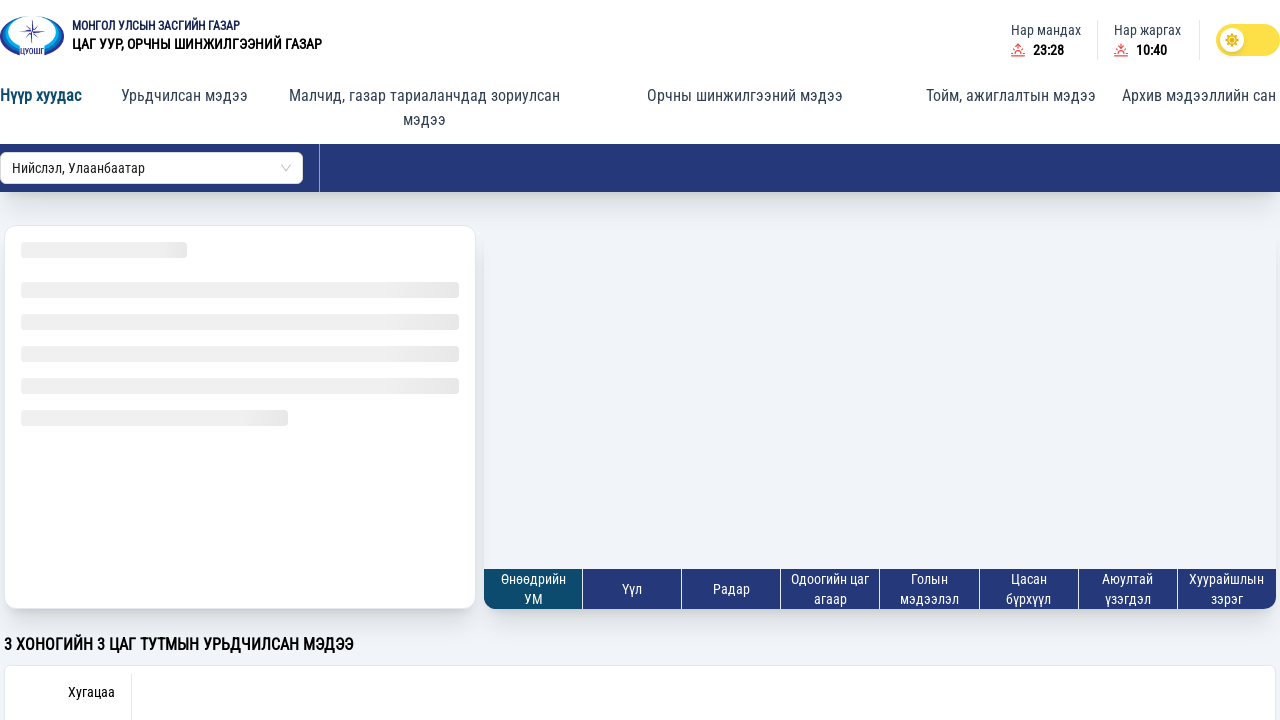

Waited for main weather information section to load
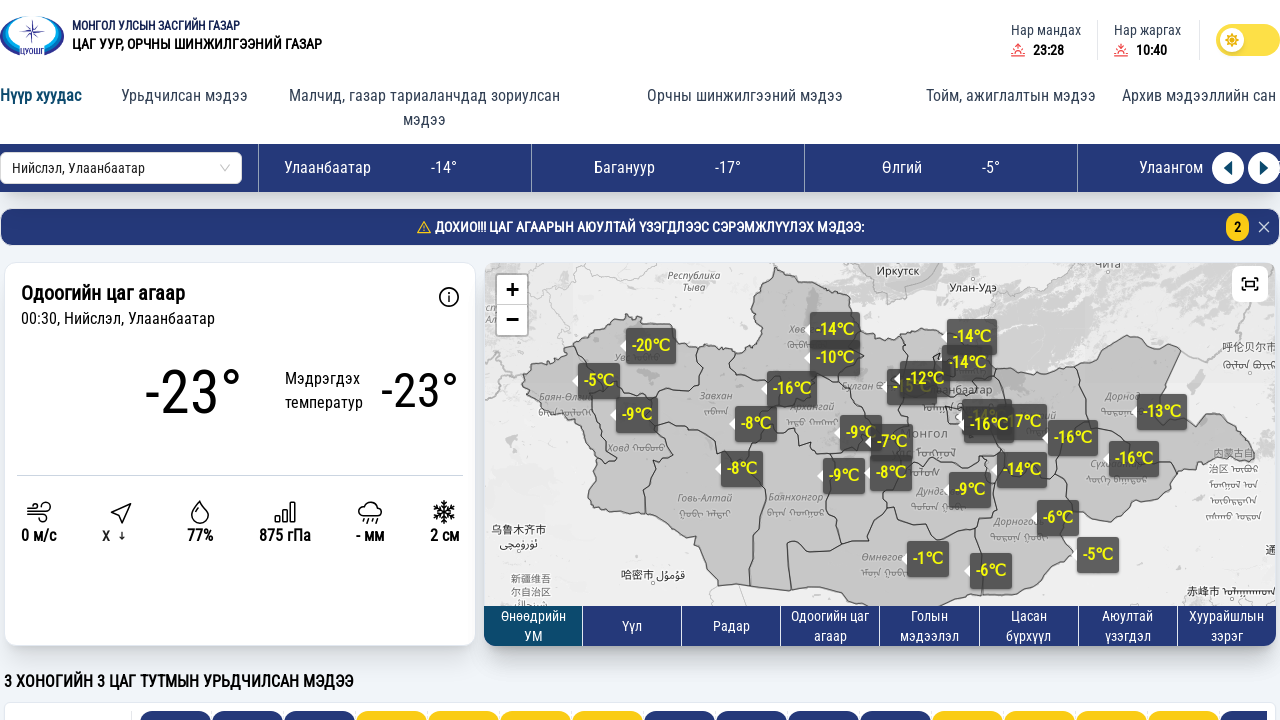

Verified main weather information section is visible
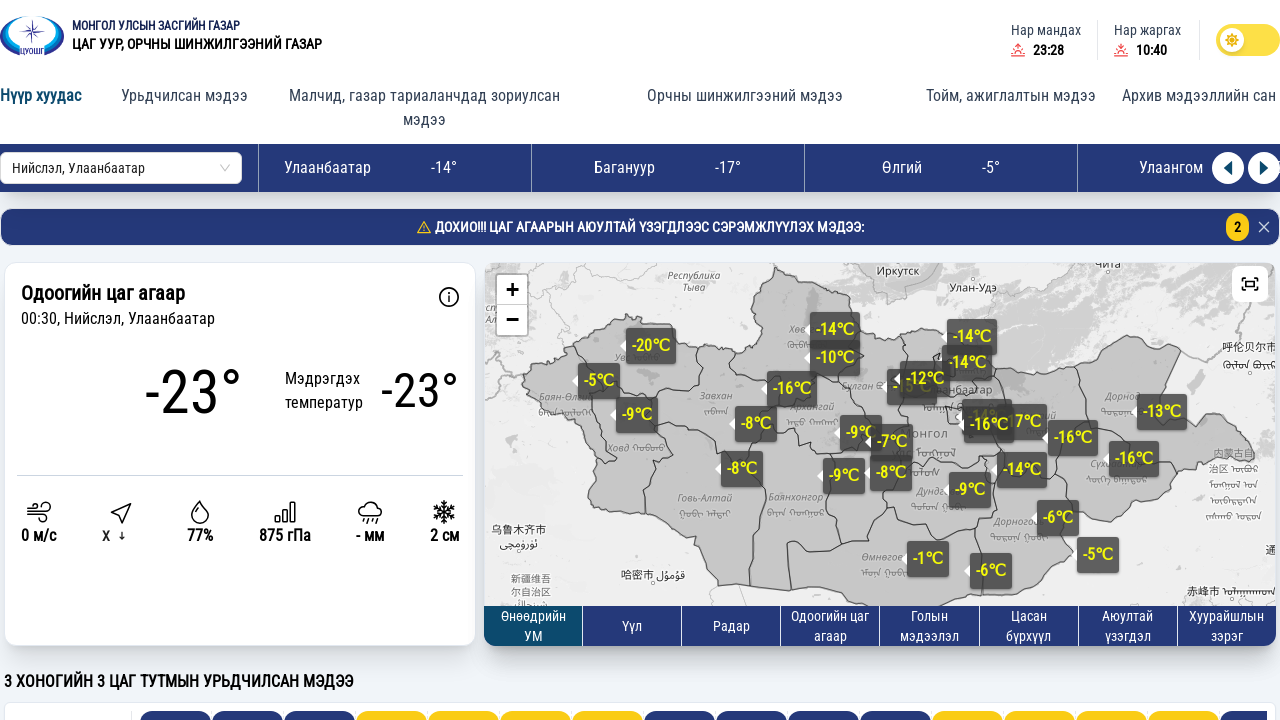

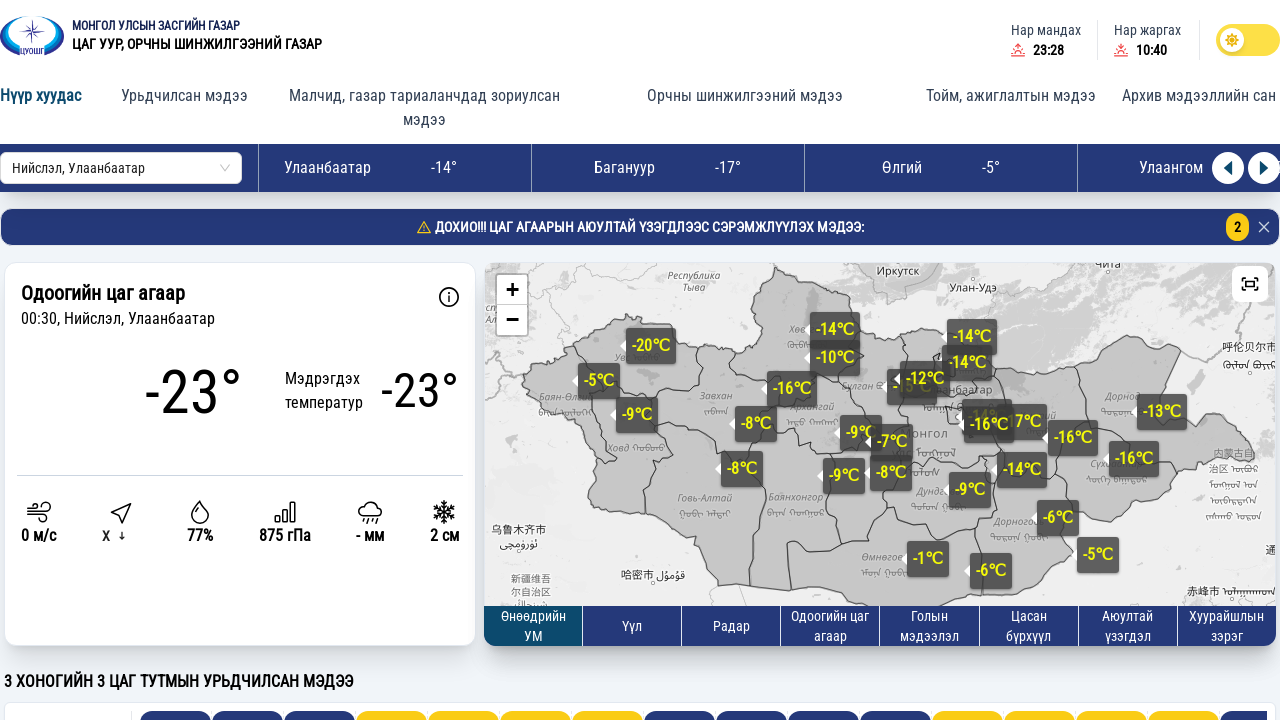